Tests hover functionality by moving the mouse over an image element to reveal hidden content, then clicking on a revealed link to navigate to a user profile page.

Starting URL: http://the-internet.herokuapp.com/hovers

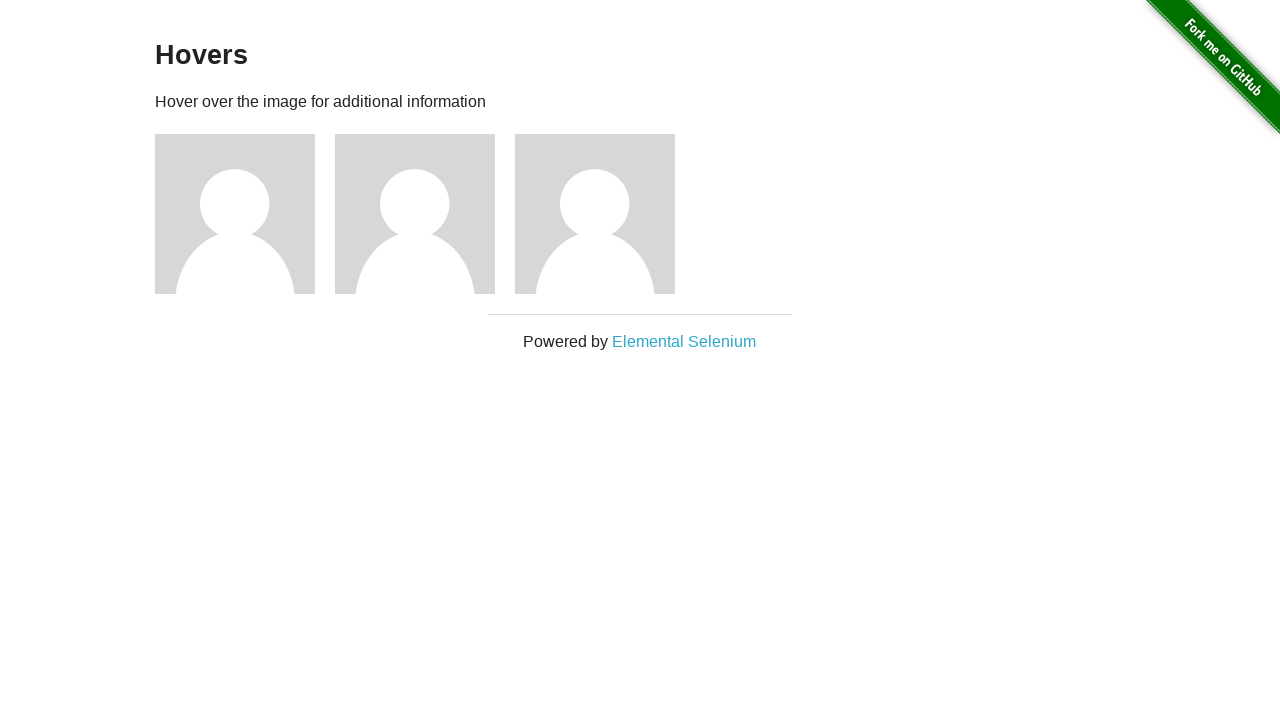

Waited for figure elements to load on hovers page
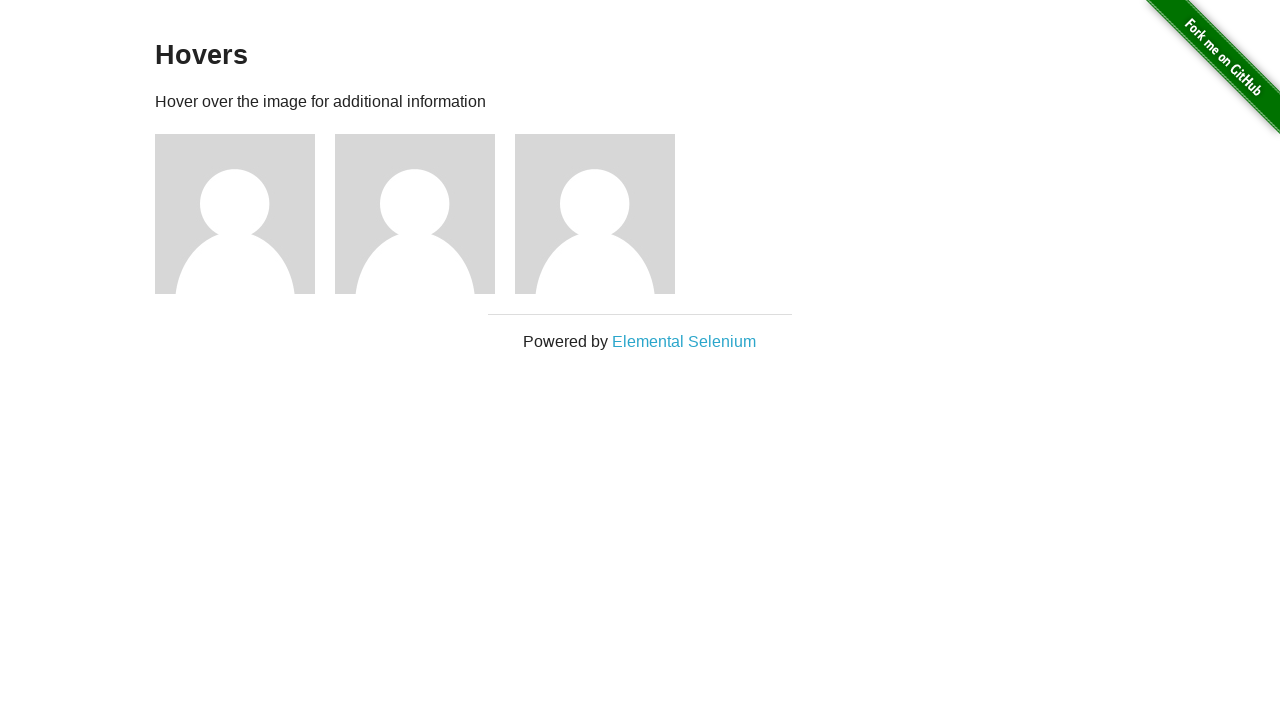

Located all figure elements containing hover targets
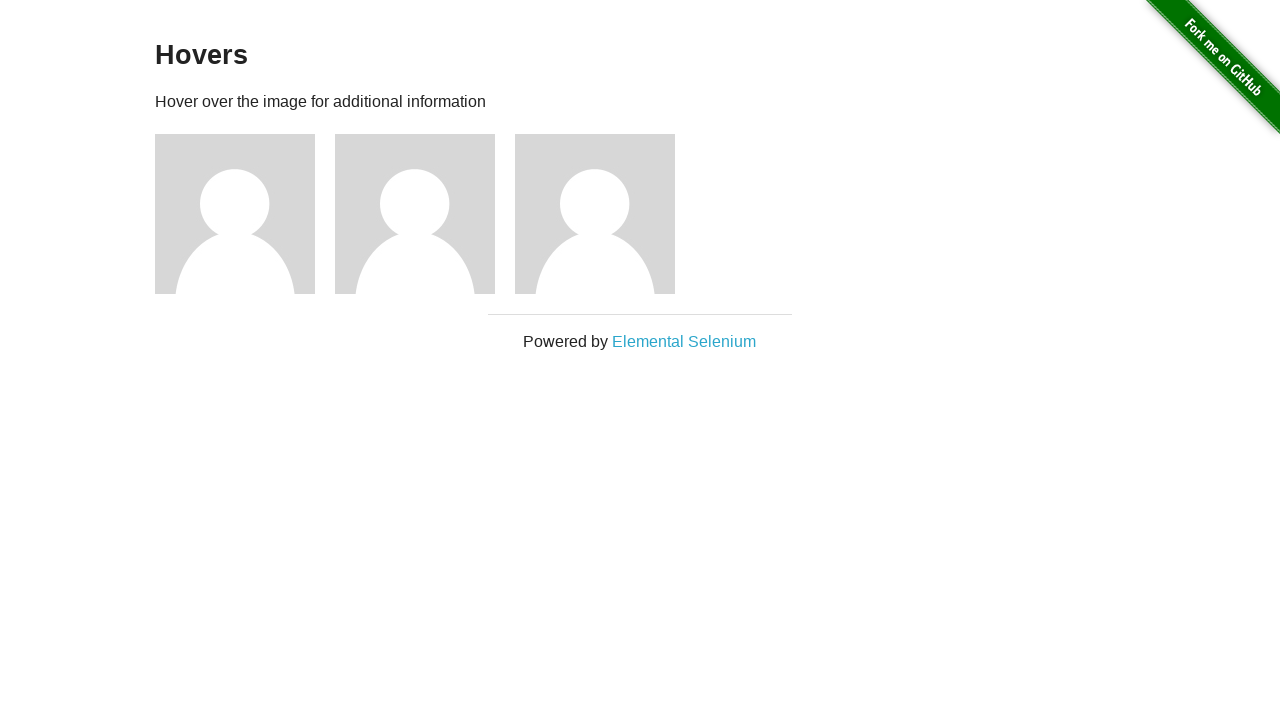

Hovered over first figure element to reveal hidden user link at (245, 214) on .figure >> nth=0
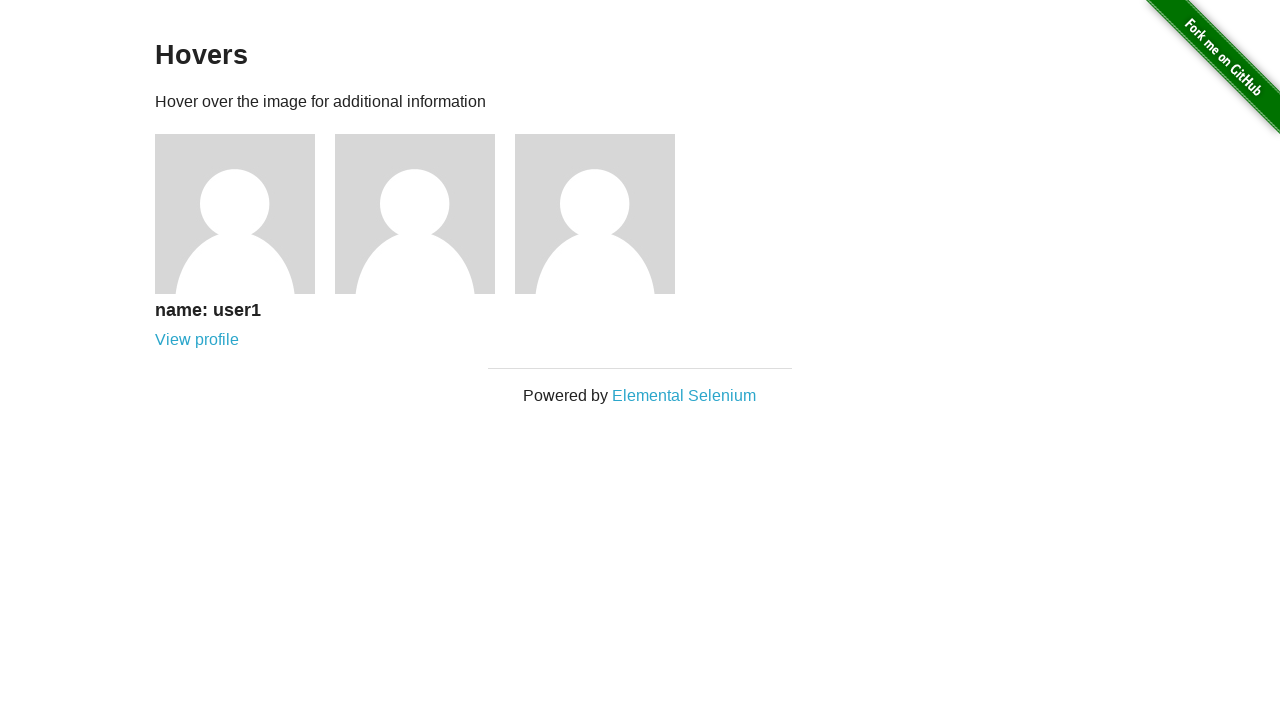

Clicked on revealed user profile link at (197, 340) on a[href='/users/1']
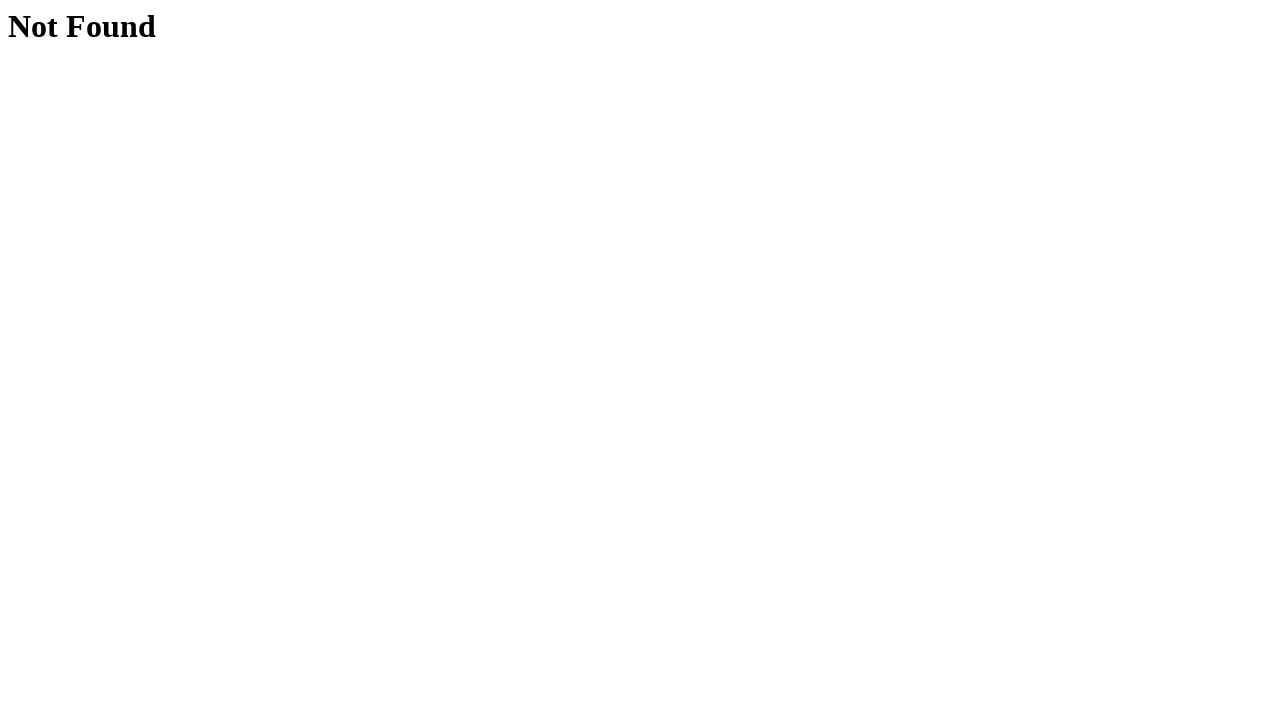

Navigated to user profile page (users/1)
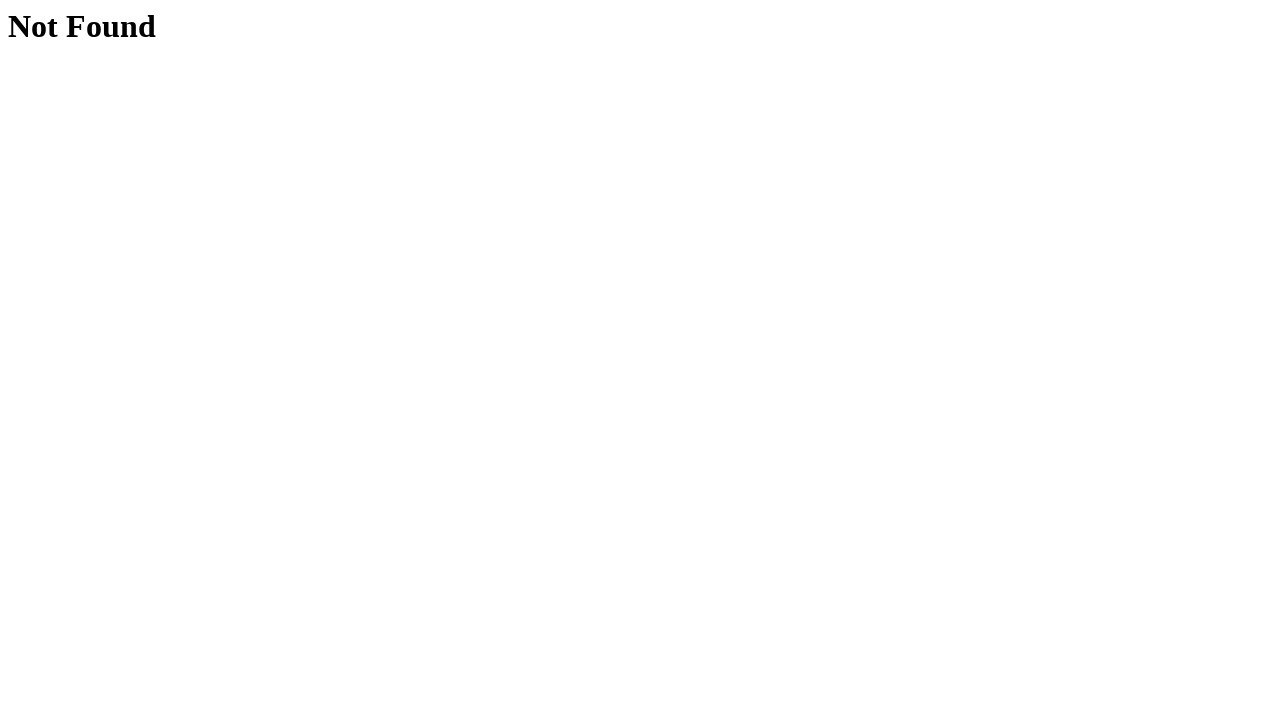

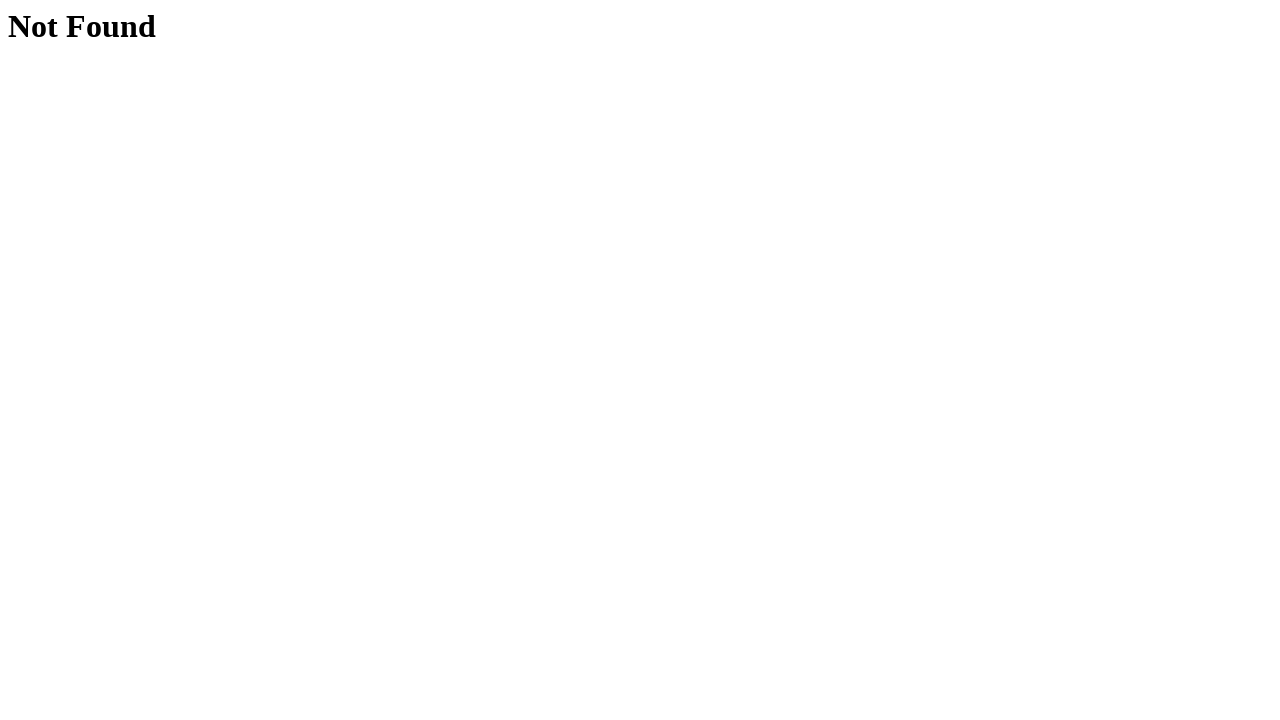